Tests drag and drop functionality by dragging a small circle onto a big circle and verifying the success message appears

Starting URL: https://loopcamp.vercel.app/drag-and-drop-circles.html

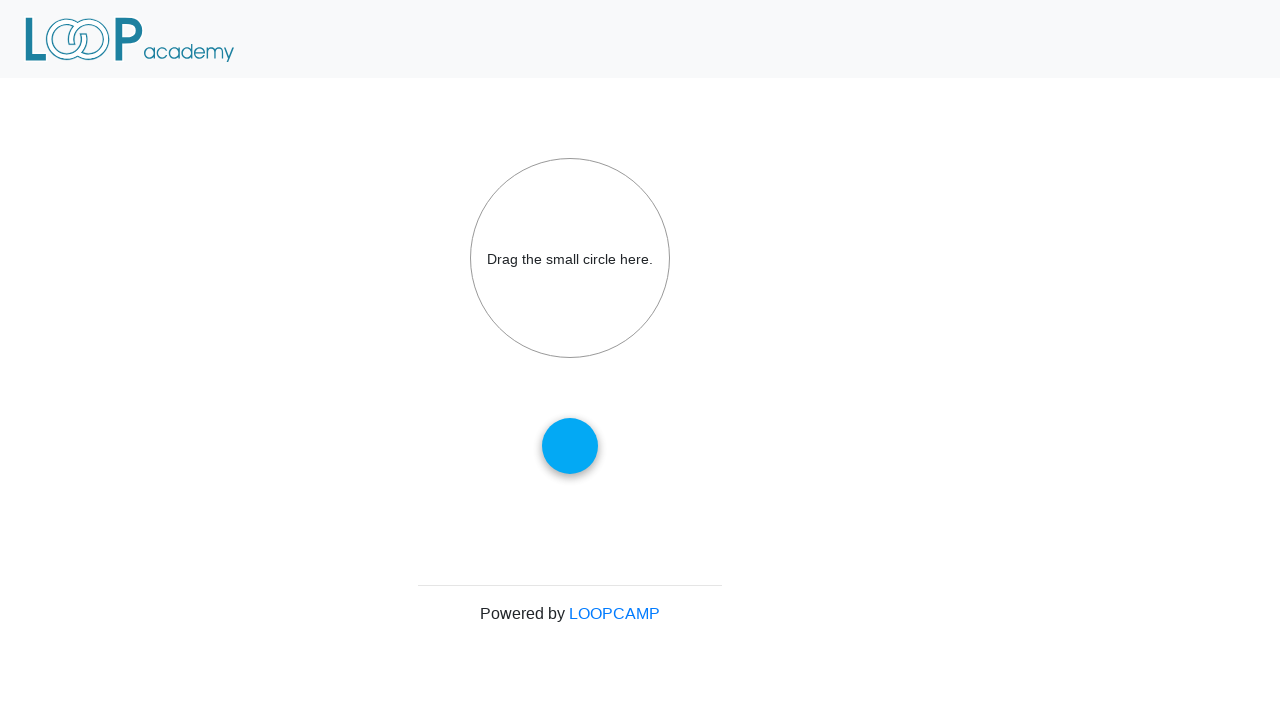

Navigated to drag and drop circles page
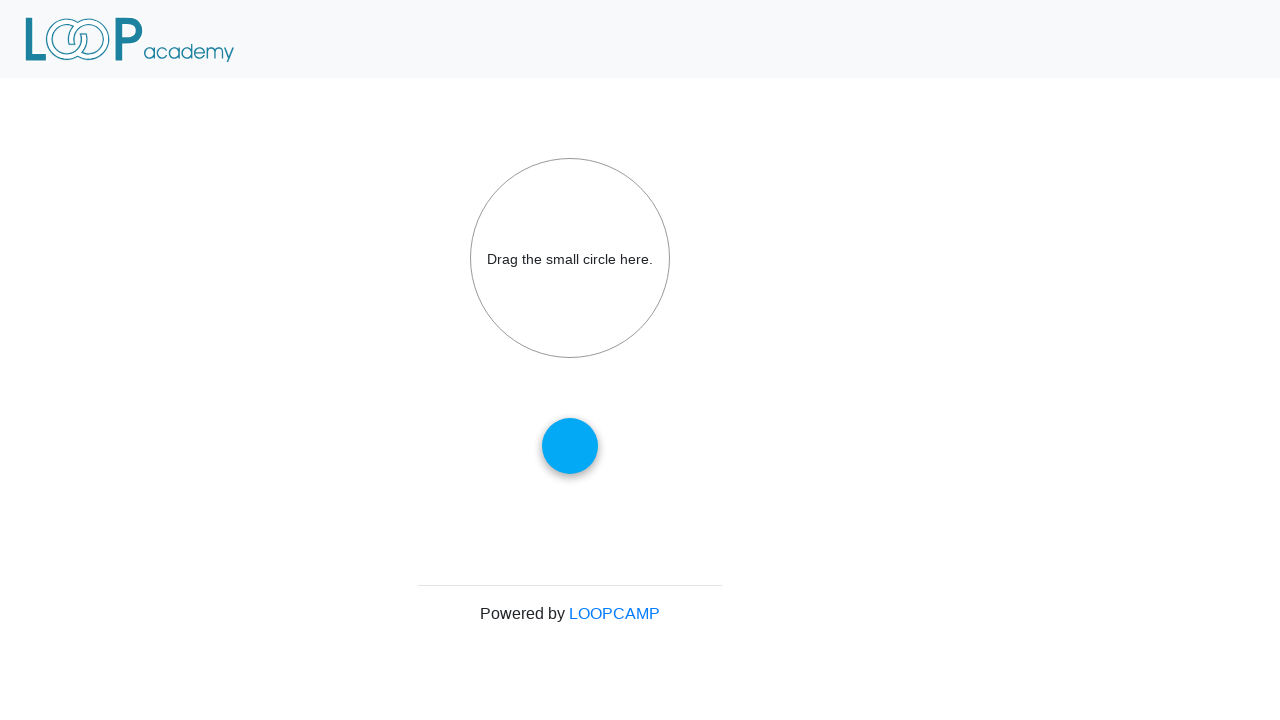

Located the small draggable circle
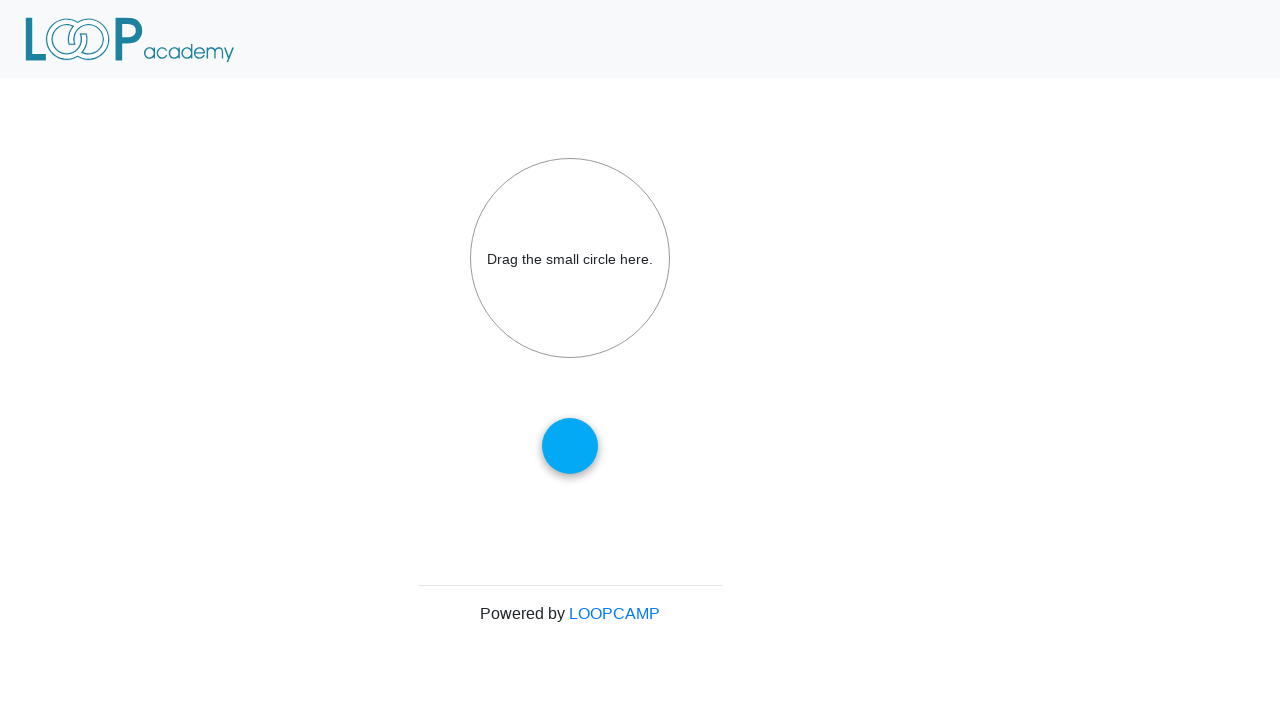

Located the big drop target circle
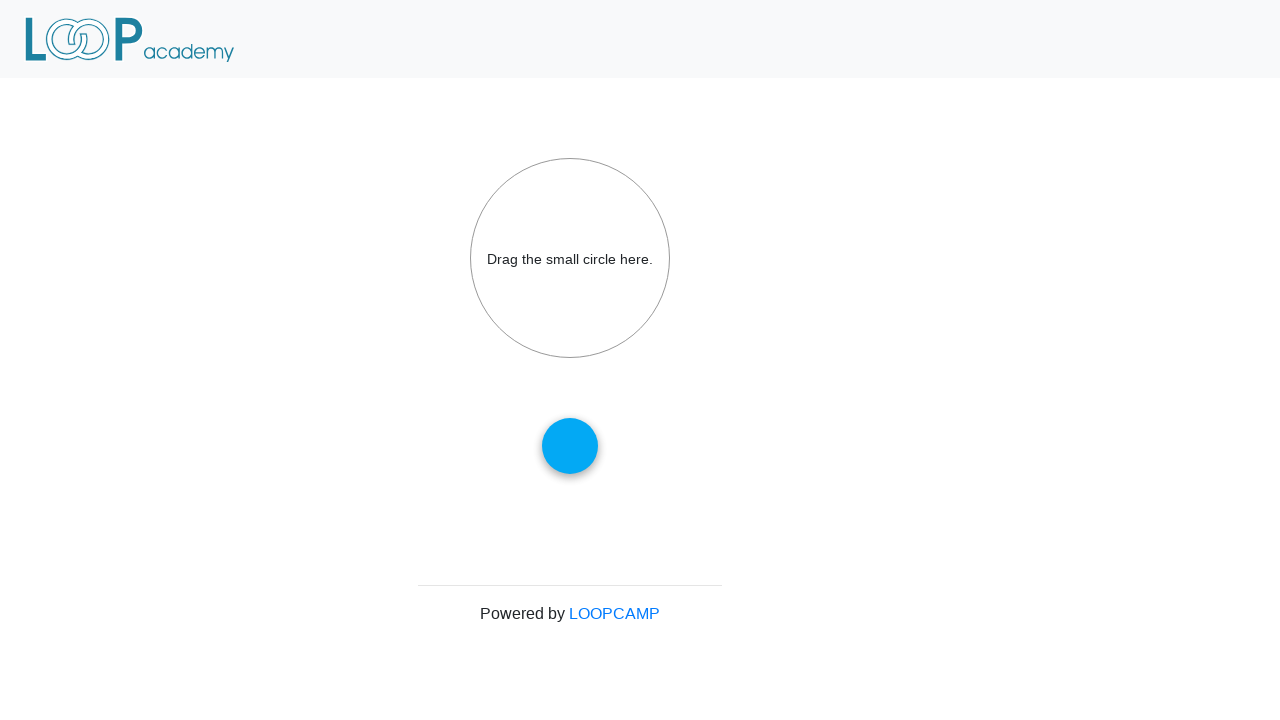

Dragged small circle onto big circle at (570, 258)
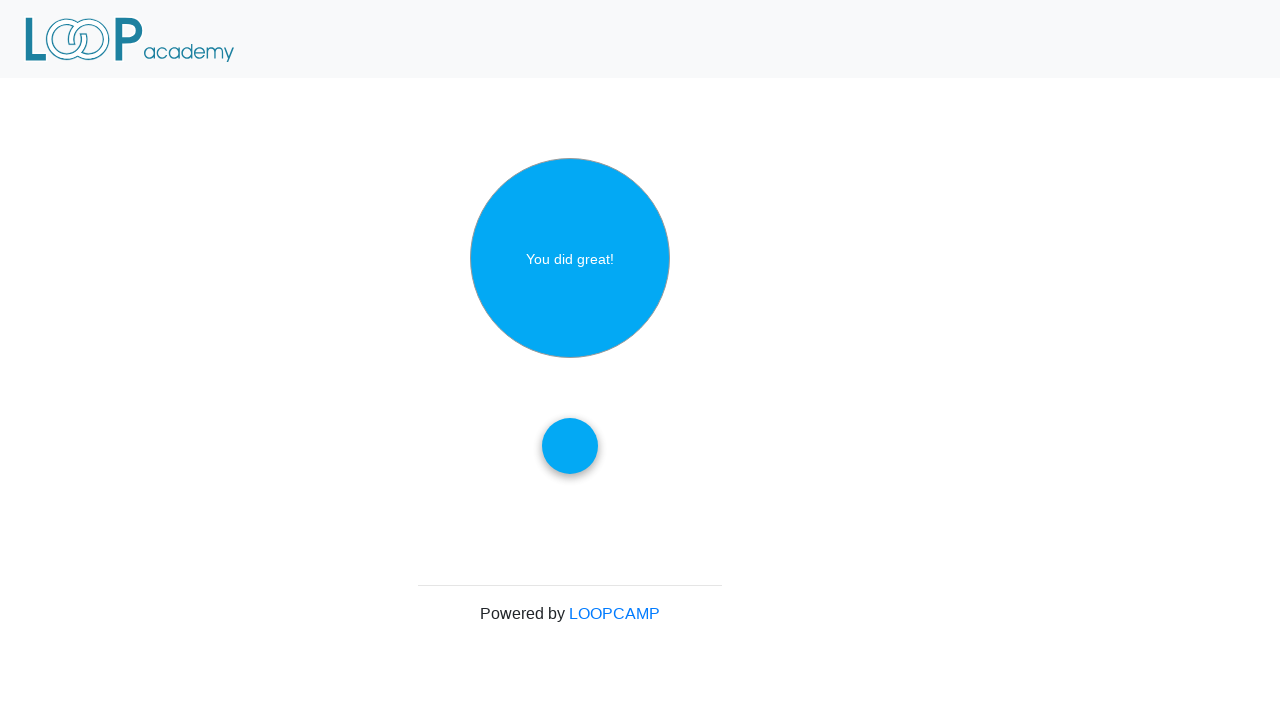

Located the success message element
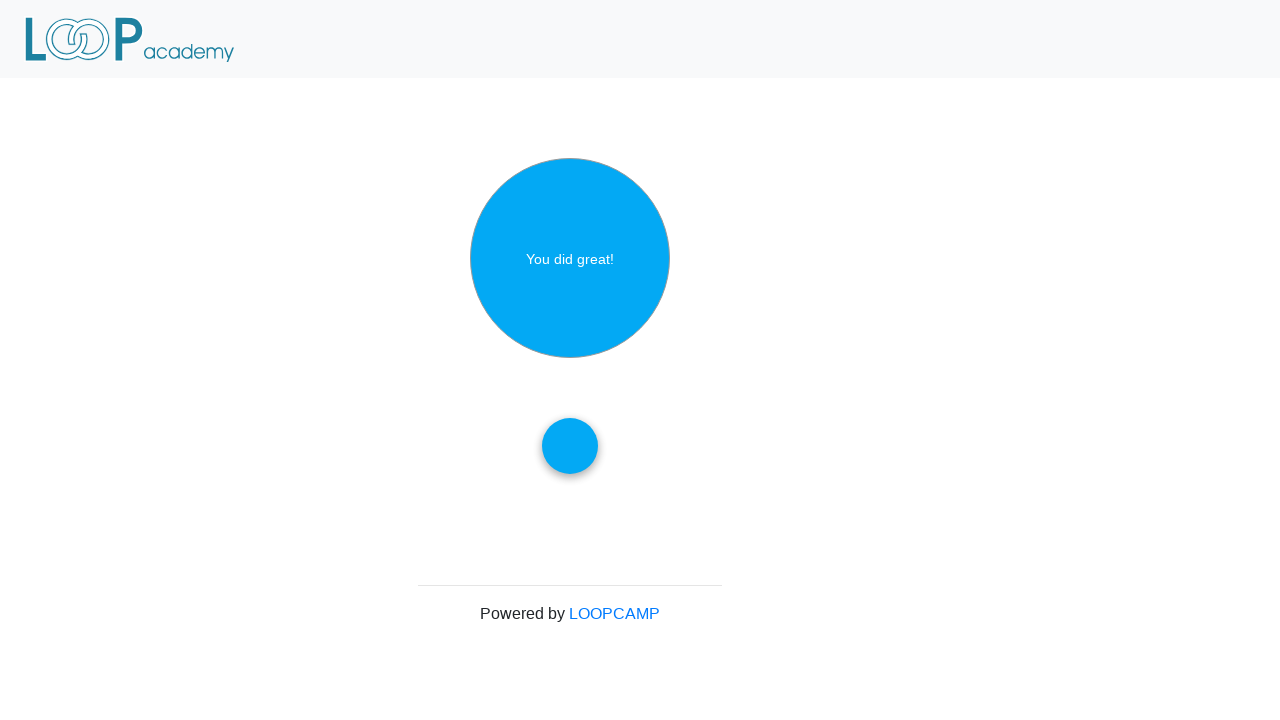

Verified success message displays 'You did great!'
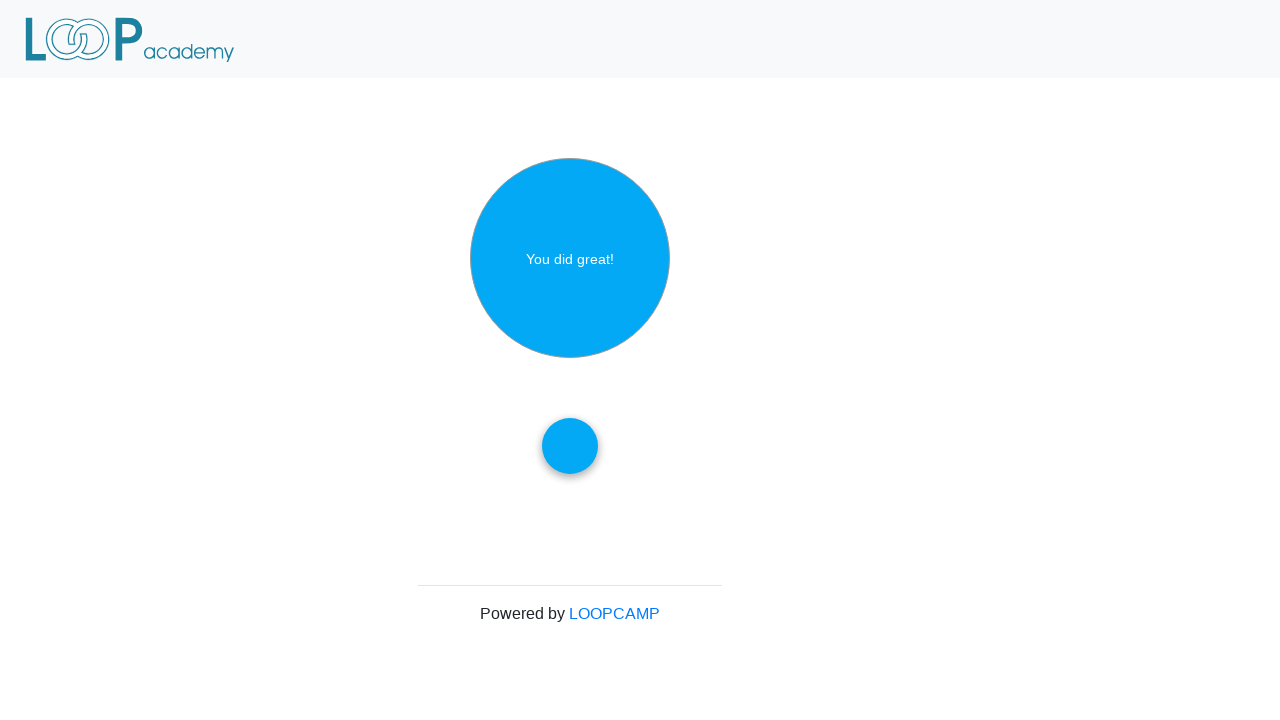

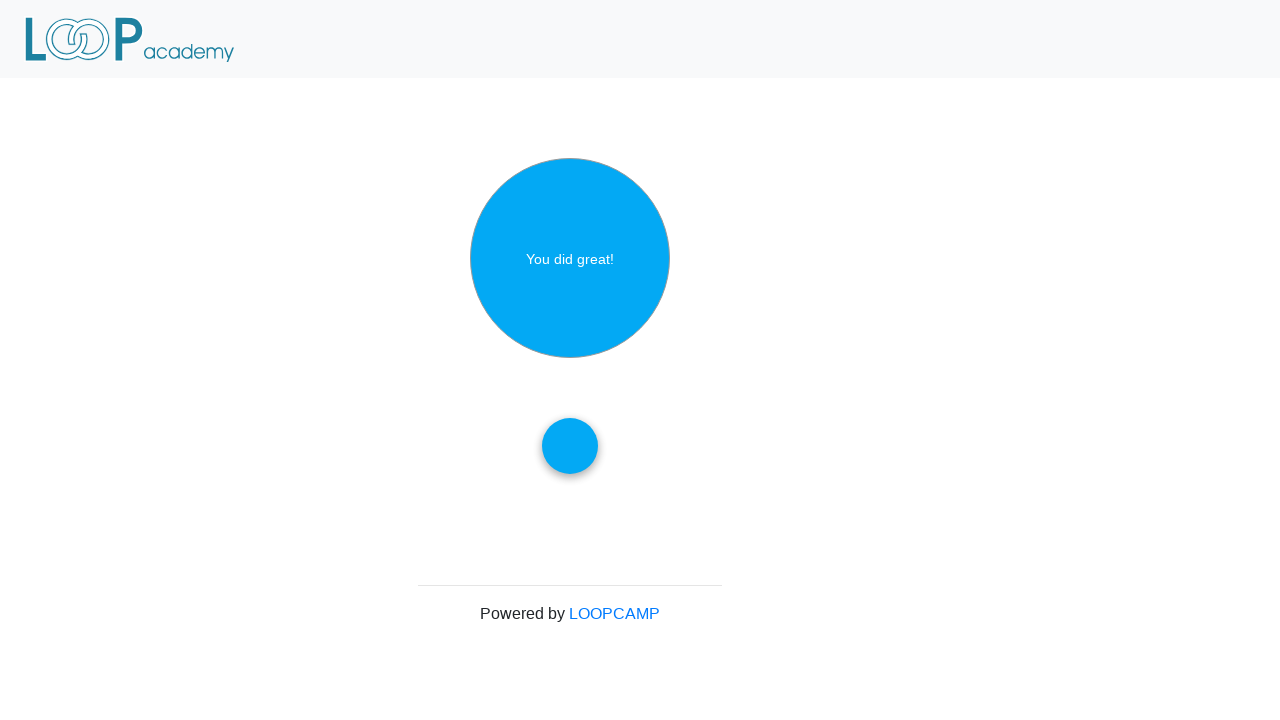